Tests dynamic controls by navigating to the Dynamic Controls page, clicking buttons to enable/disable input fields and toggle checkbox state, then verifying button text changes

Starting URL: https://the-internet.herokuapp.com/

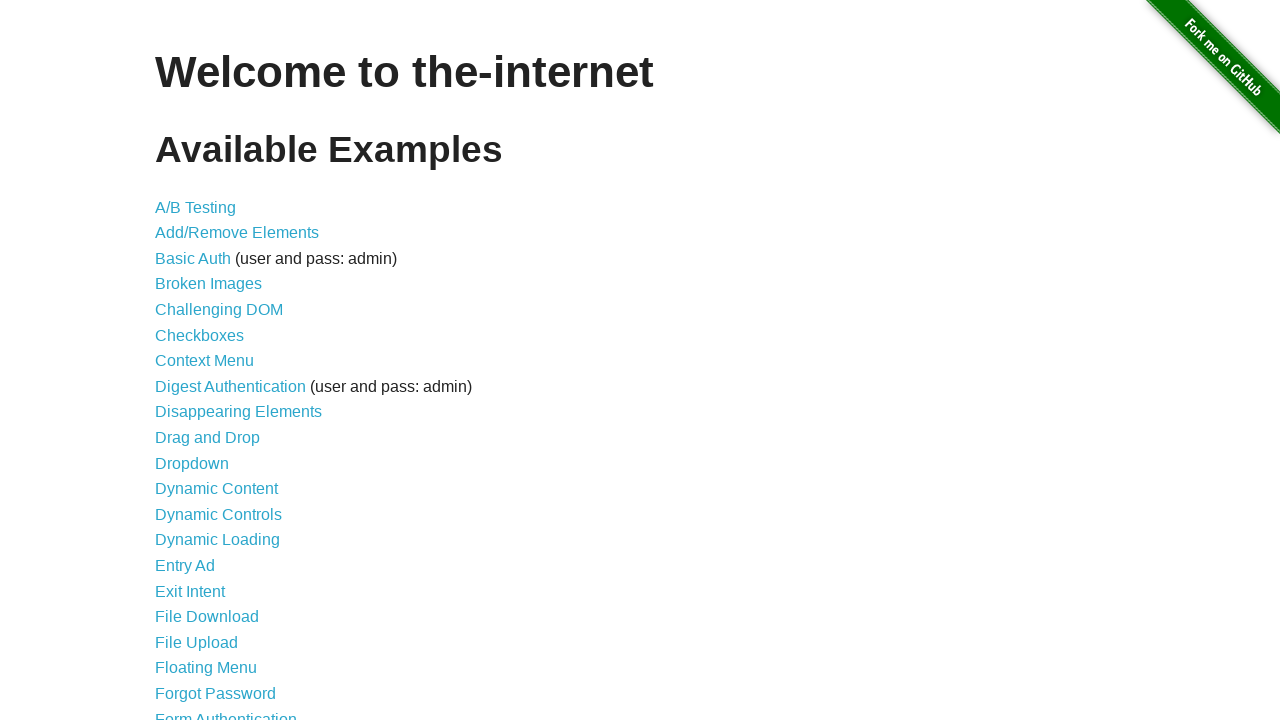

Clicked on Dynamic Controls link (13th item in the list) at (218, 514) on xpath=//*[@id='content']/ul/li[13]/a
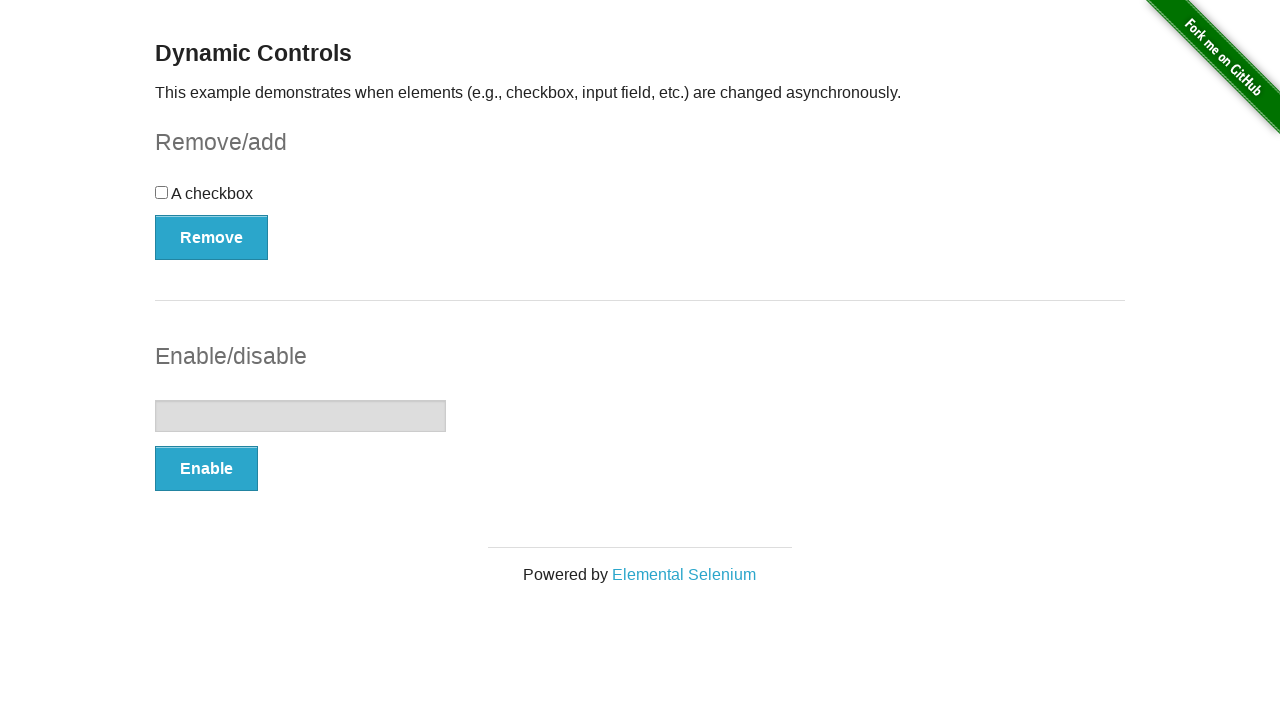

Clicked the Enable button in the input example section at (206, 469) on xpath=//*[@id='input-example']/button
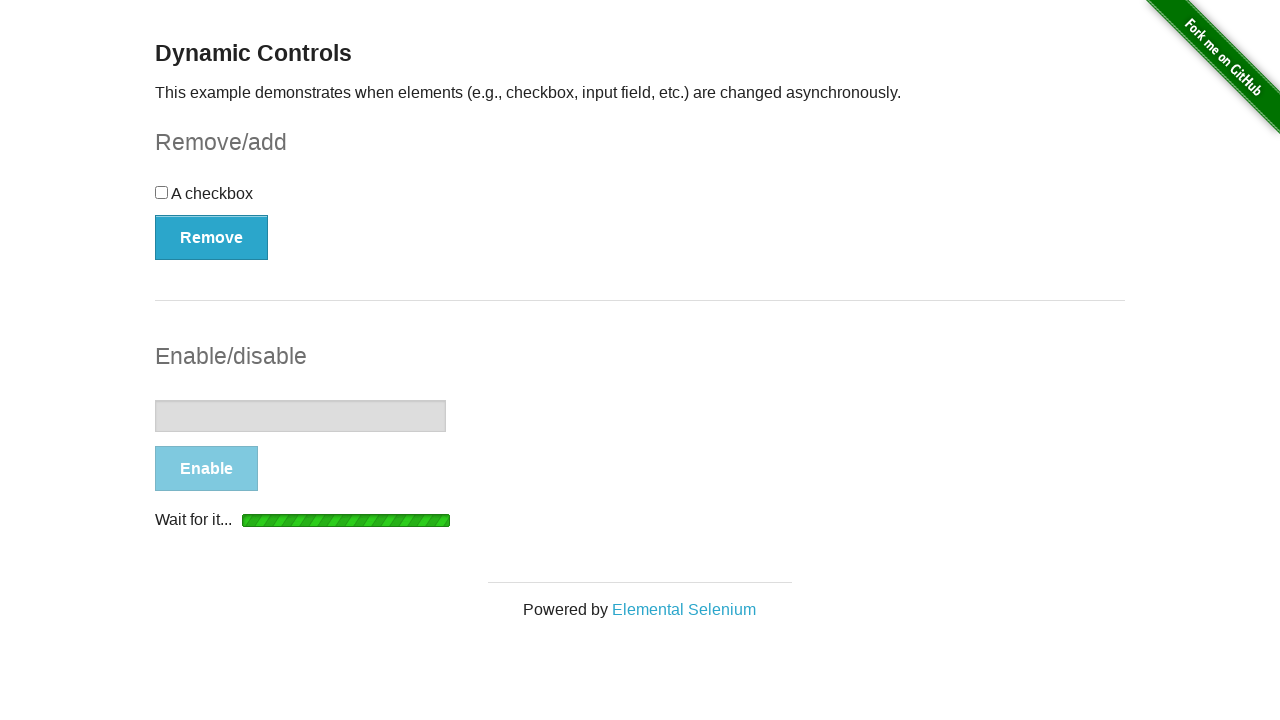

Clicked the button in checkbox example section at (212, 237) on xpath=//*[@id='checkbox-example']/button
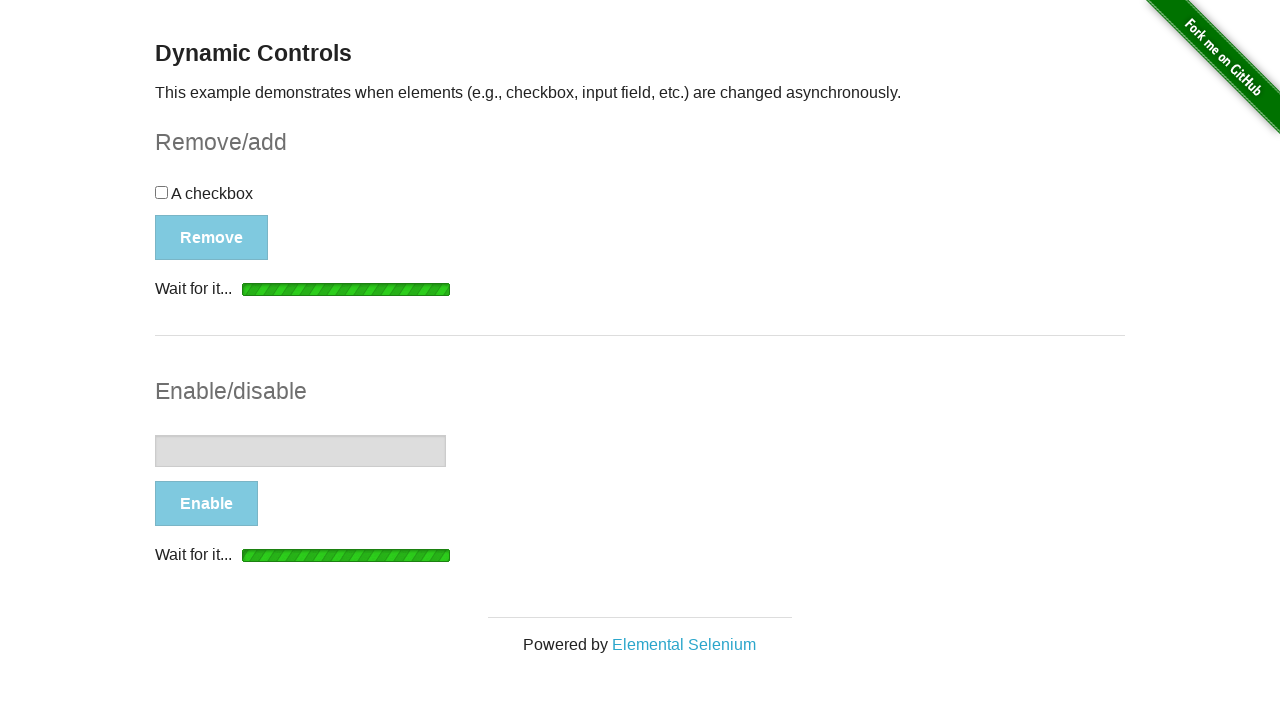

Waited for checkbox example button to be ready
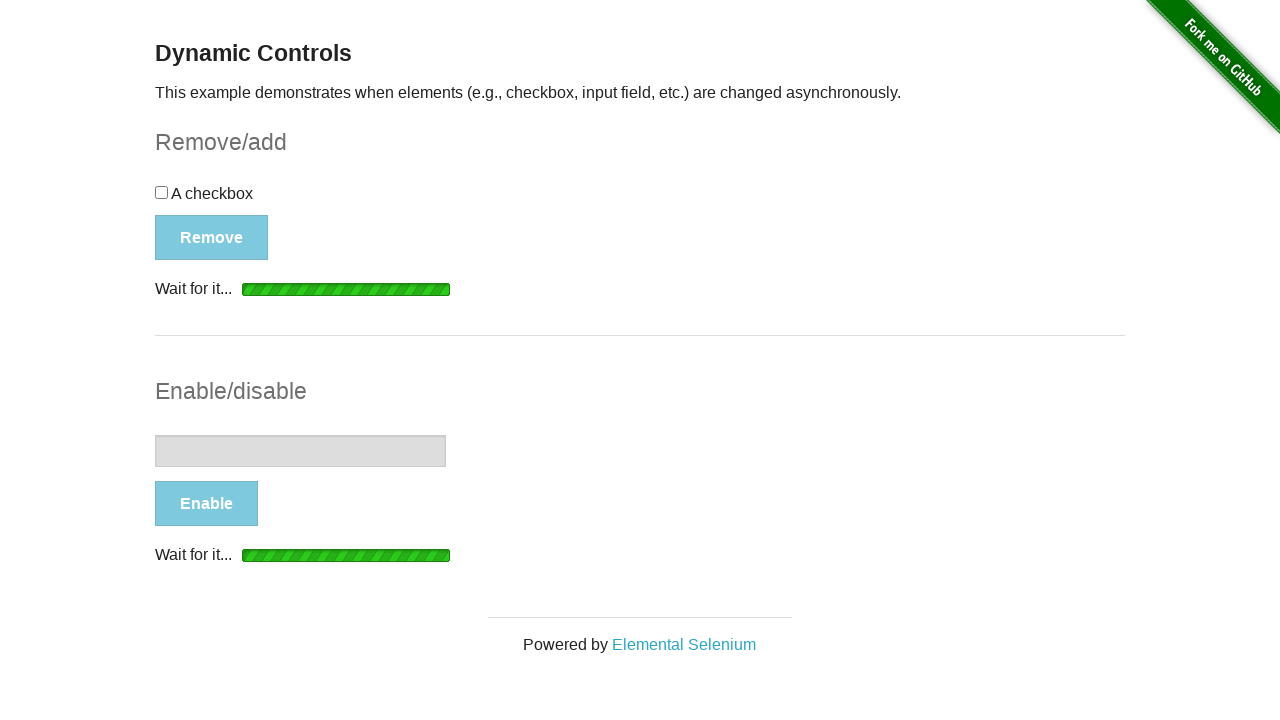

Located the checkbox example button element
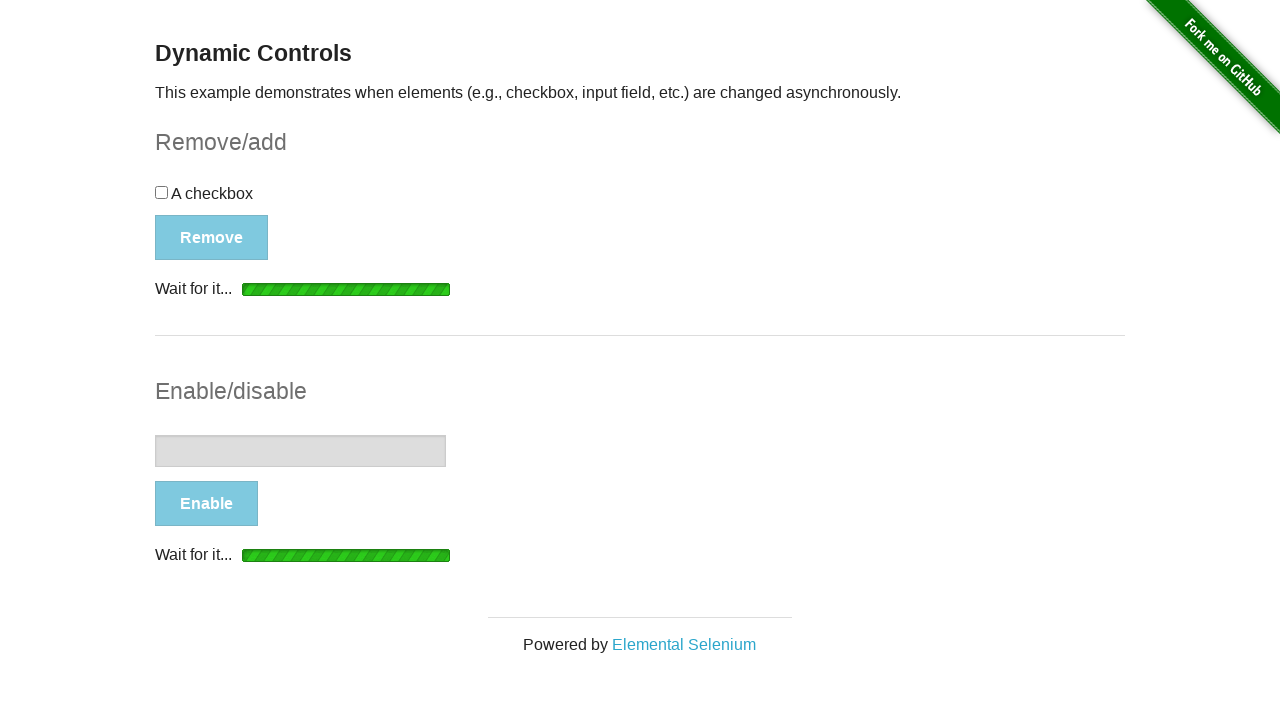

Verified button text changed to 'Remove'
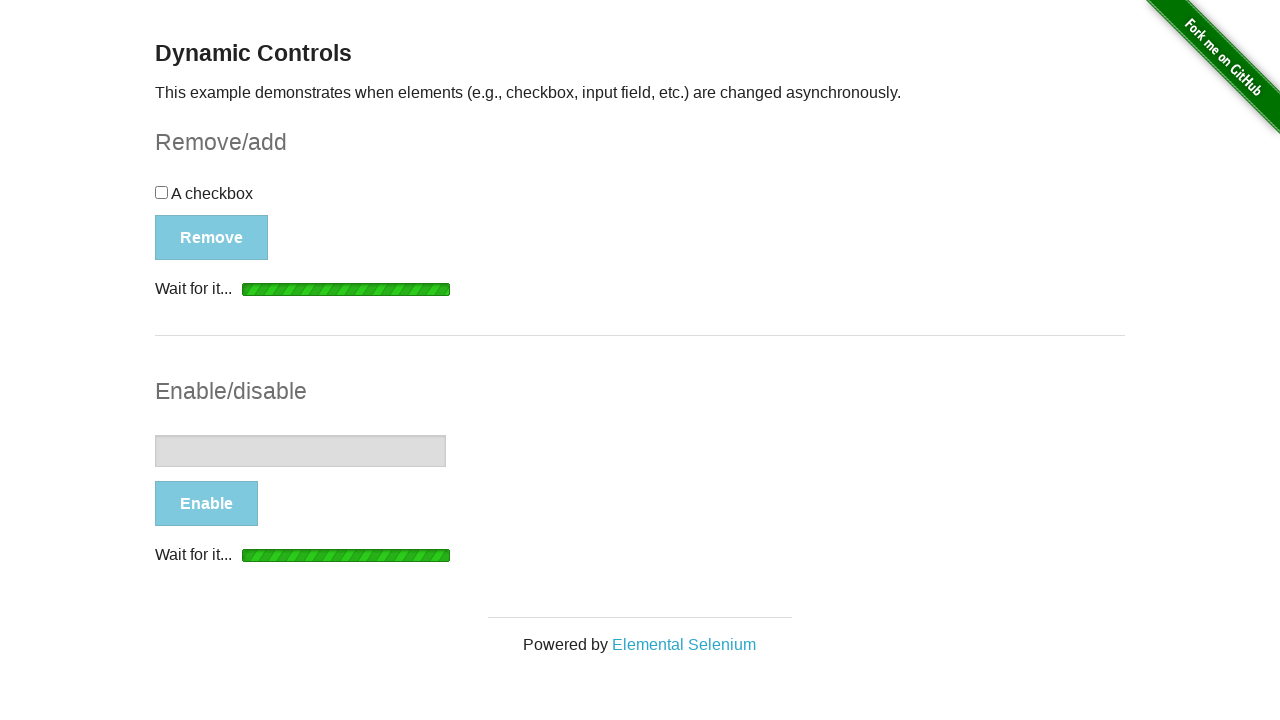

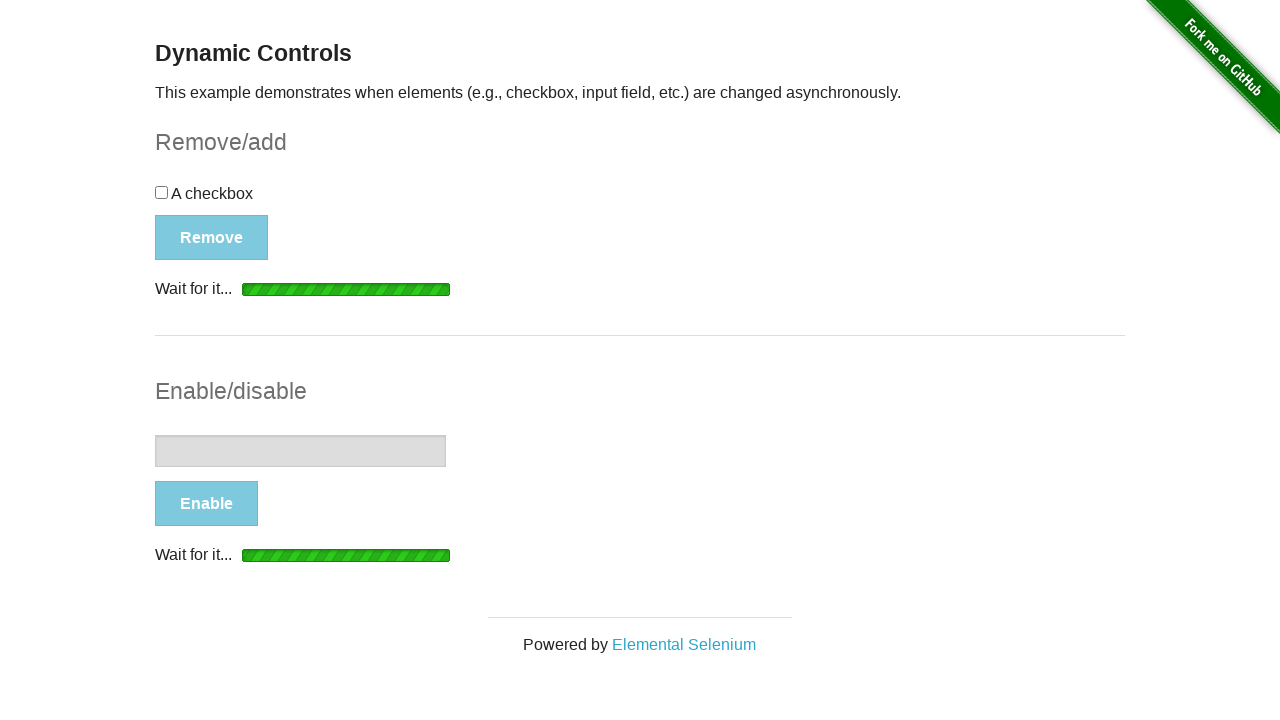